Tests checkbox interaction by finding checkboxes on the page and clicking on one that matches a specific value attribute.

Starting URL: http://www.techbeamers.com

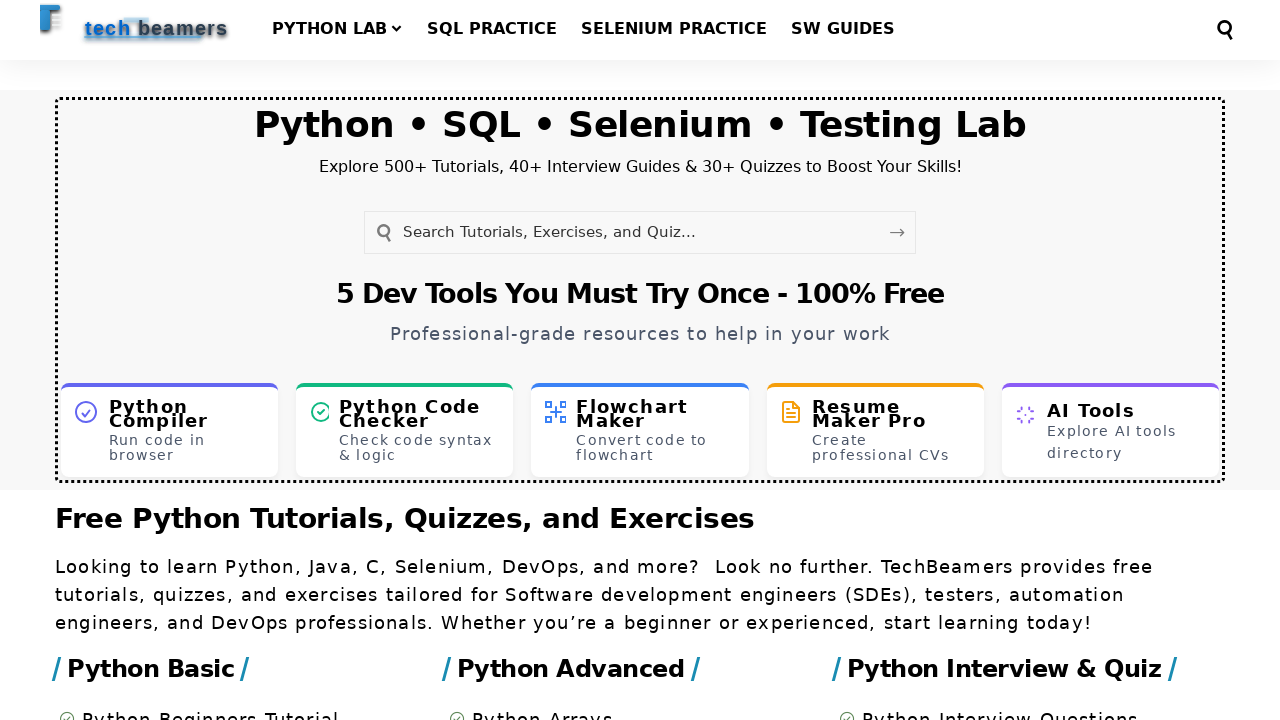

Navigated to http://www.techbeamers.com
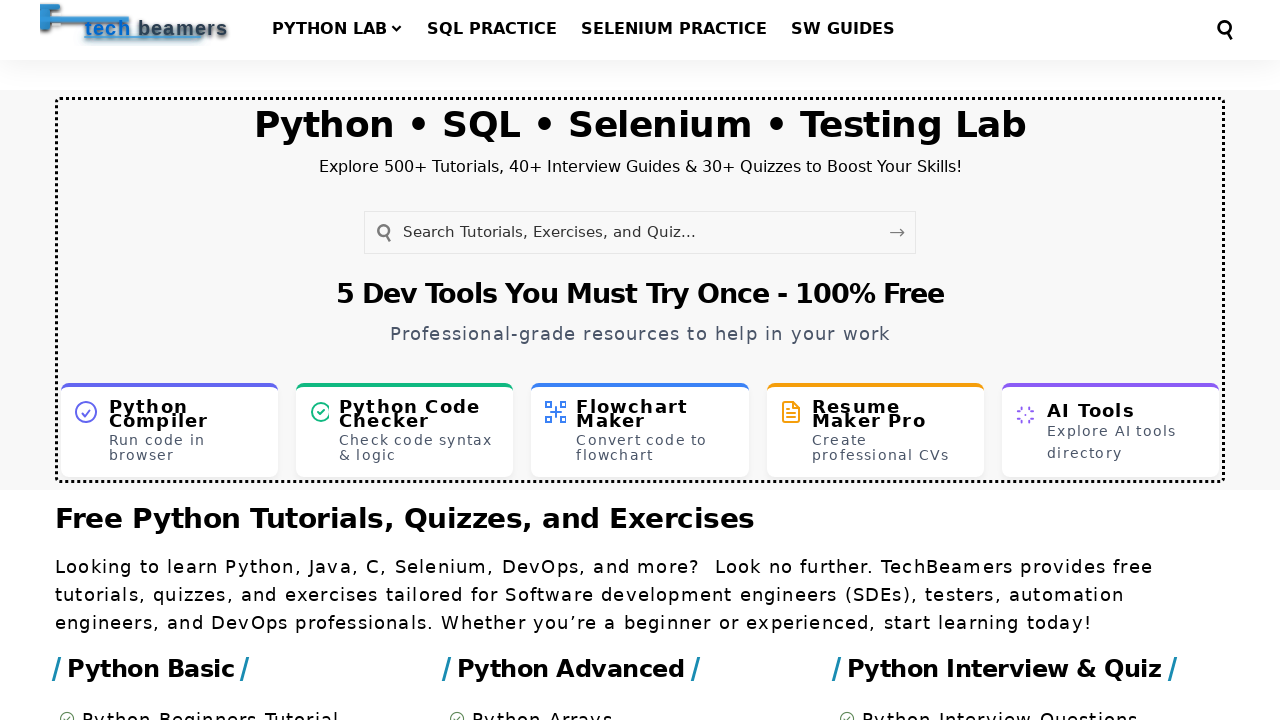

Page loaded and DOM content ready
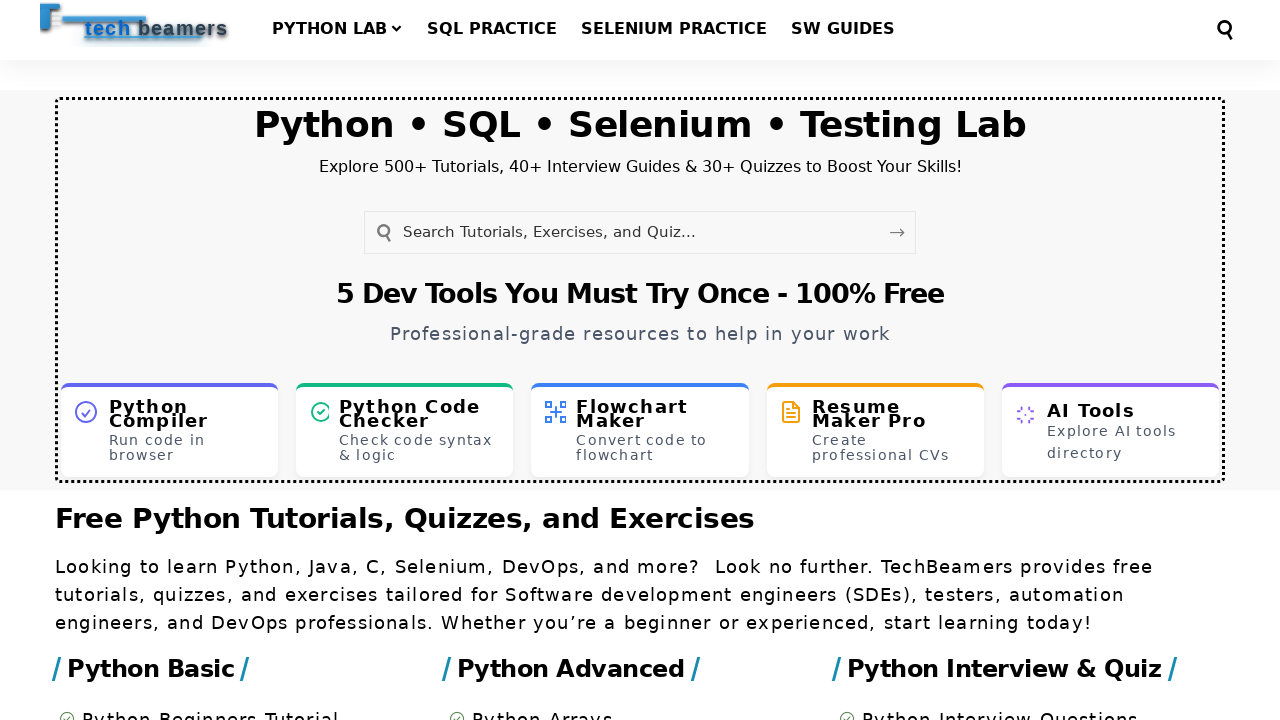

Found all checkboxes with name='checkbox'
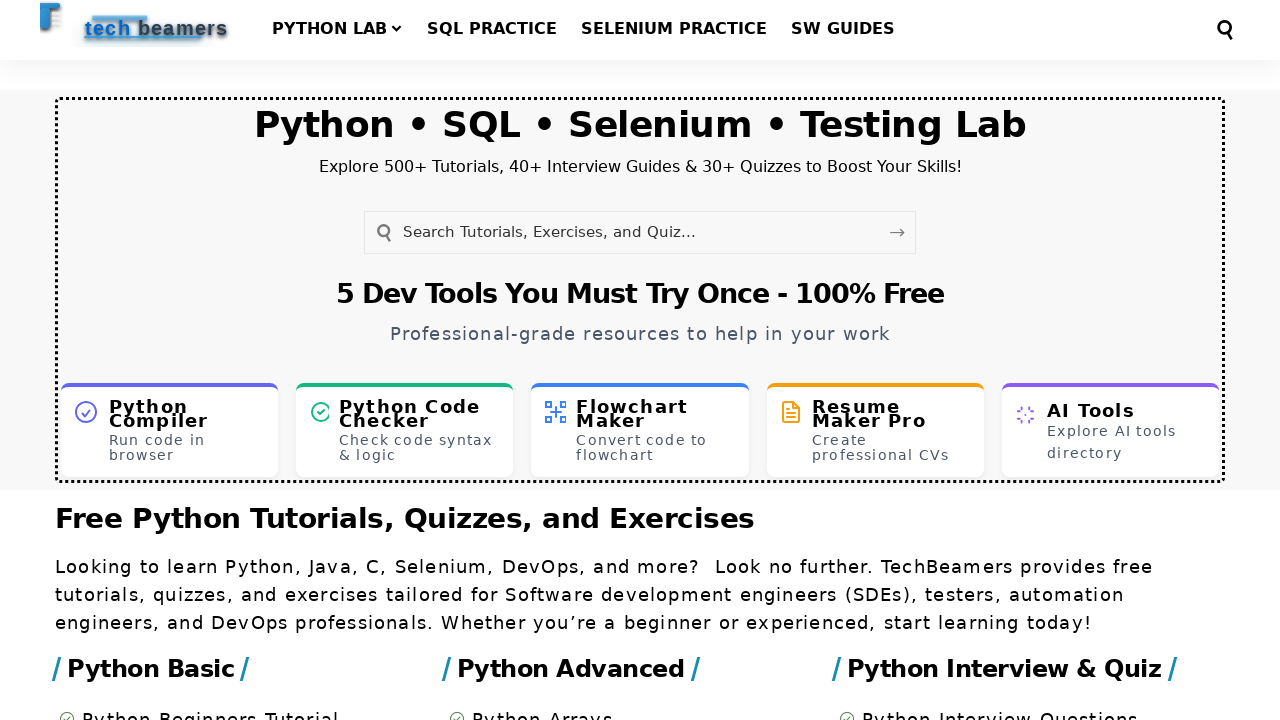

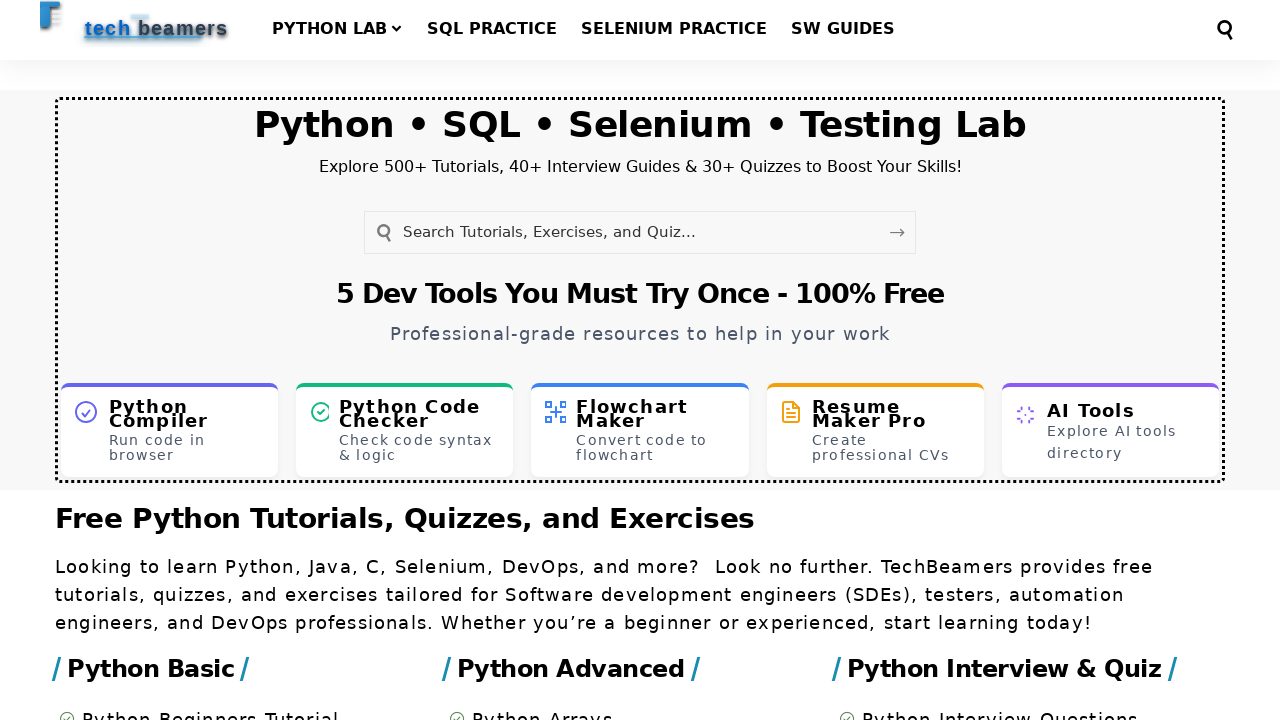